Tests checkbox functionality on a practice form by checking three checkboxes using different methods (click, check, locator+check) and then unchecking them using corresponding methods (click, uncheck, locator+uncheck).

Starting URL: https://demoqa.com/automation-practice-form

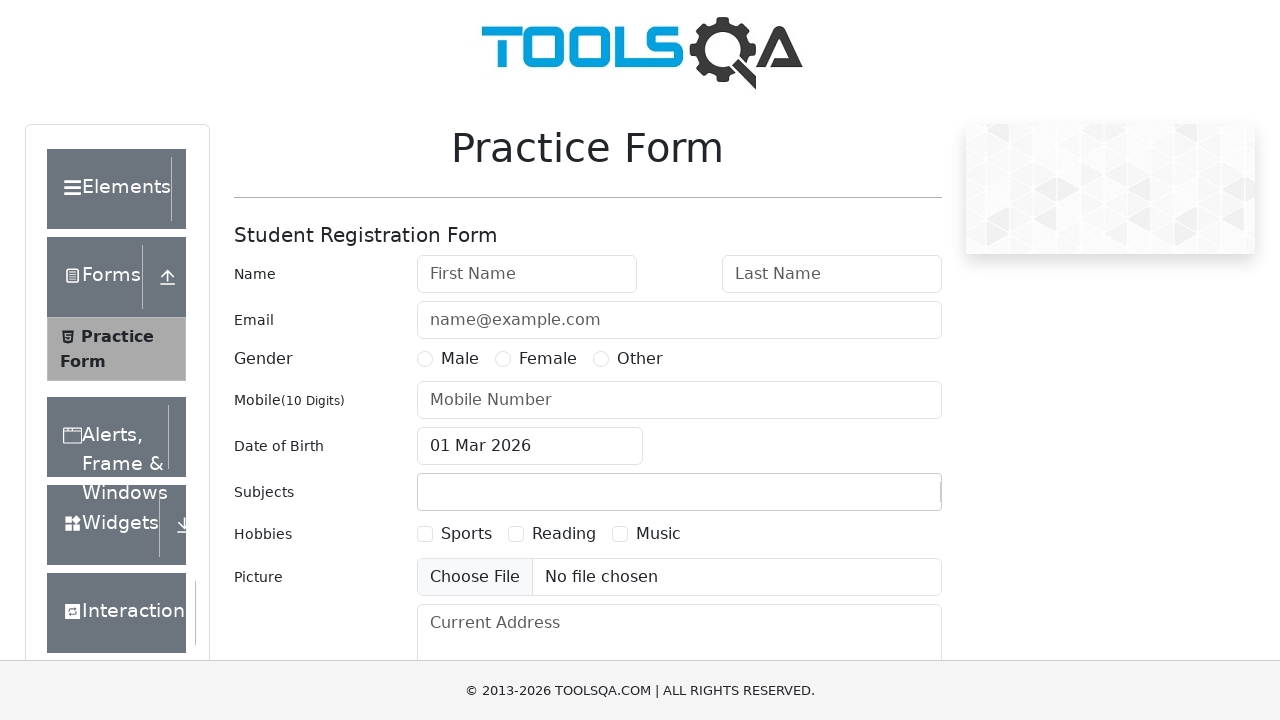

Clicked Sports checkbox using locator() at (466, 534) on text=Sports
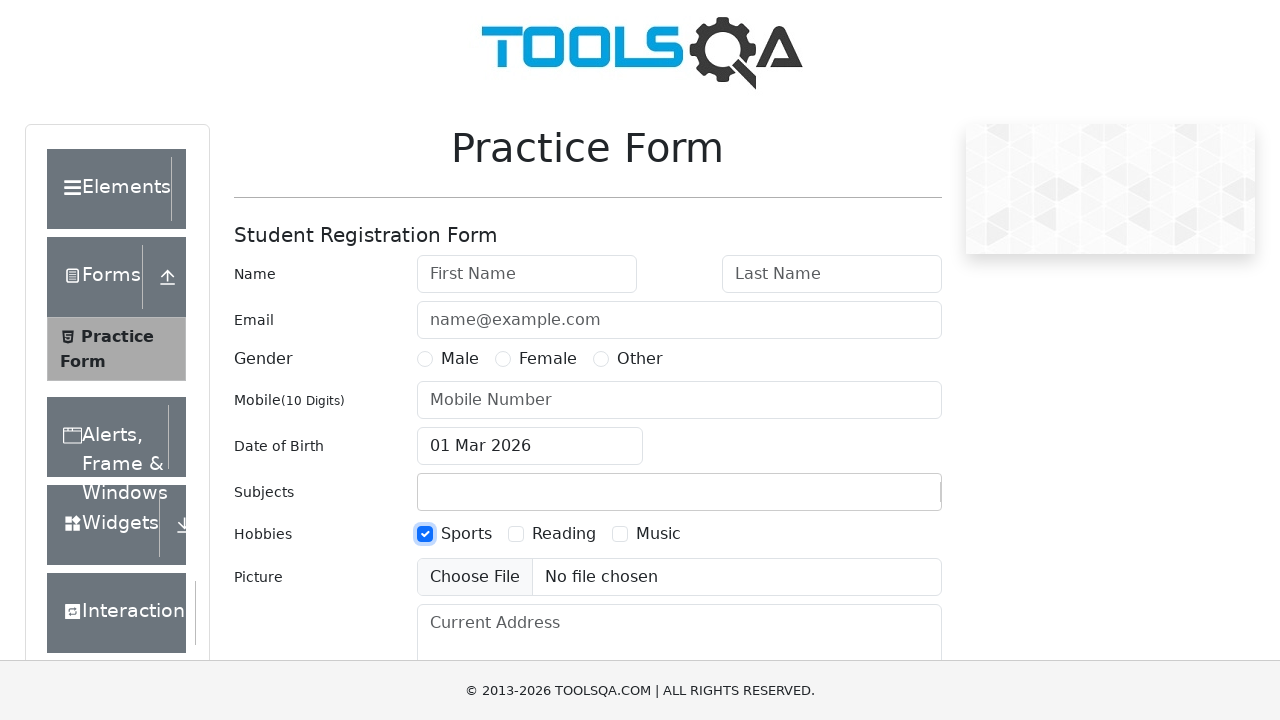

Checked Reading checkbox using check() at (564, 534) on text=Reading
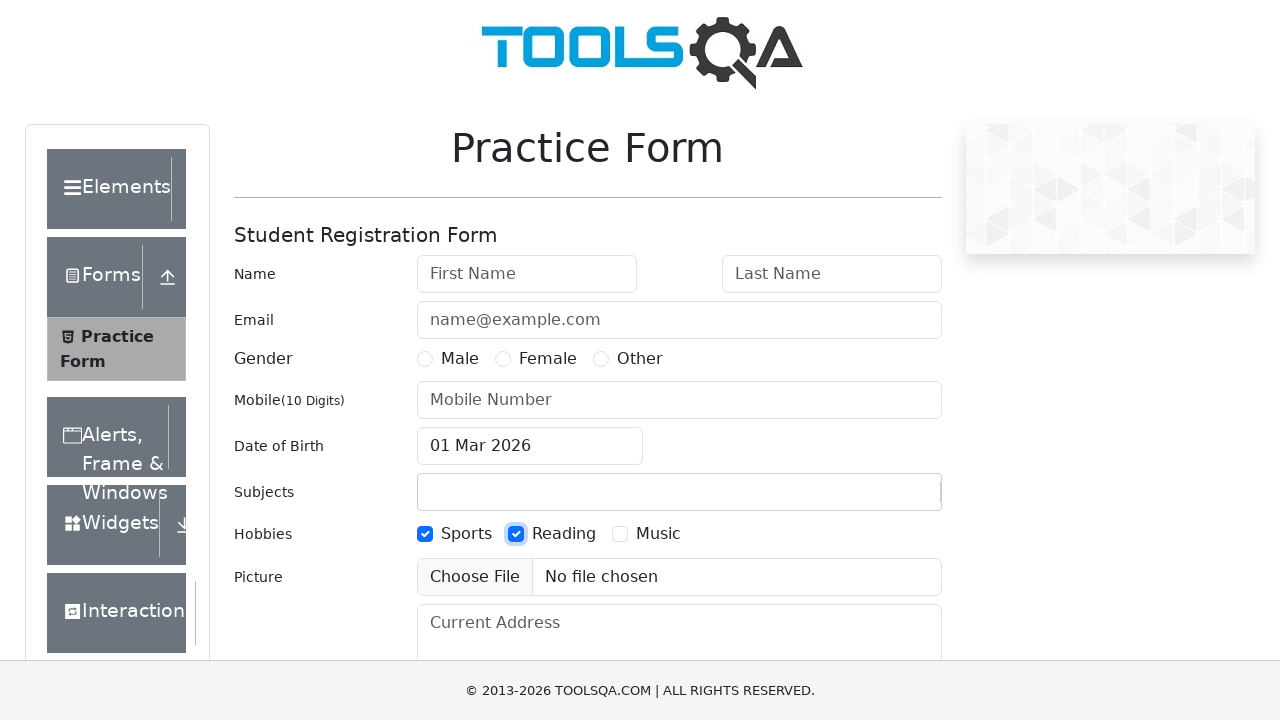

Checked Music checkbox using locator() + check() at (658, 534) on text=Music
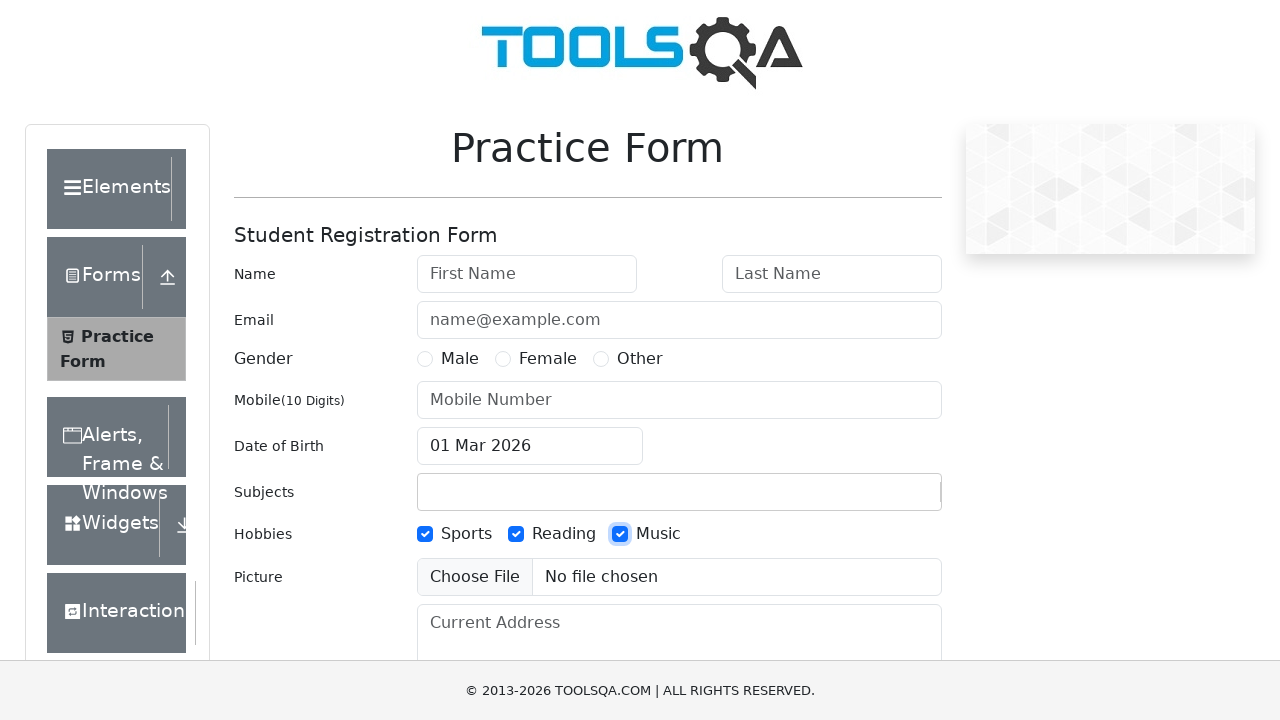

Waited 1 second to observe checked state
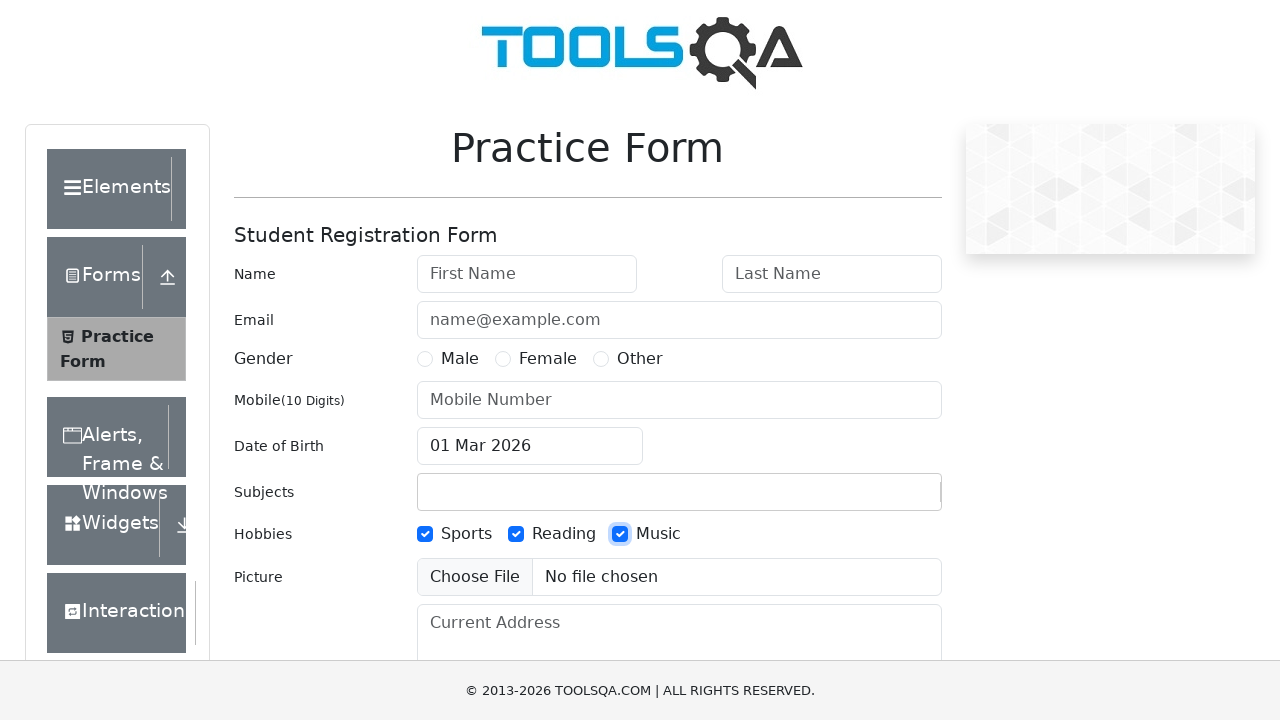

Unchecked Sports checkbox using locator() + click() at (466, 534) on text=Sports
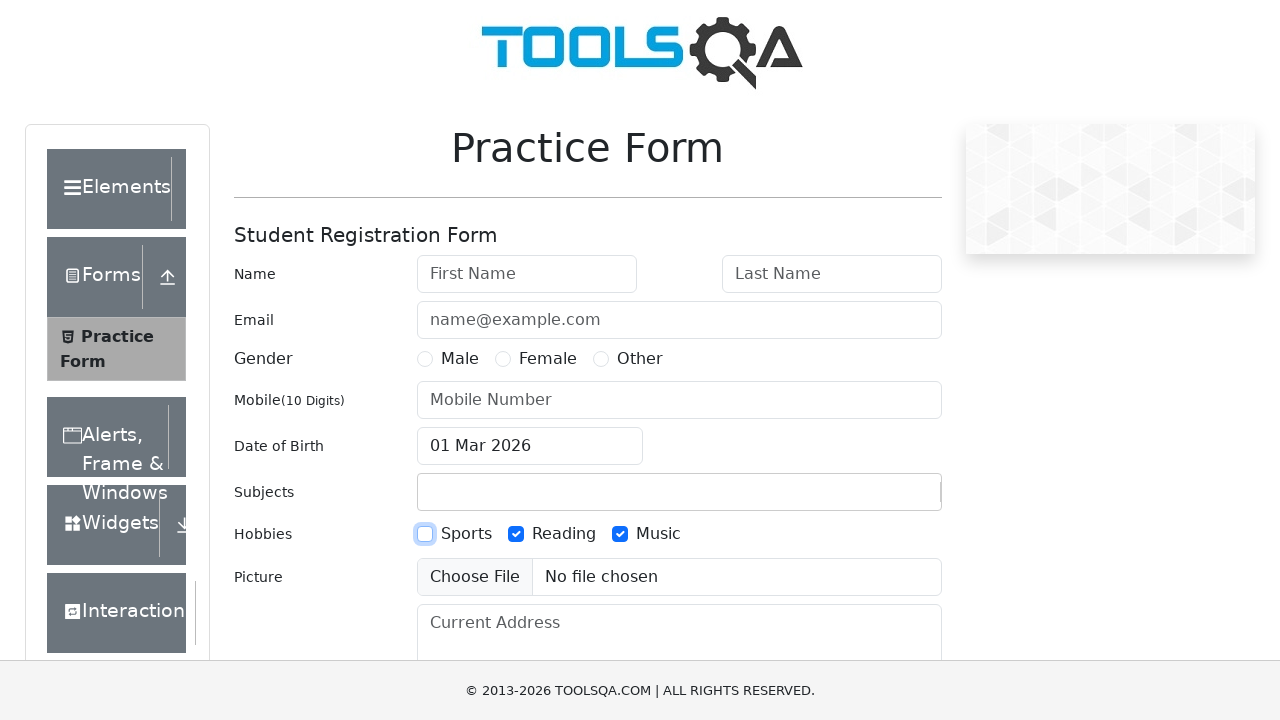

Unchecked Reading checkbox using uncheck() at (564, 534) on text=Reading
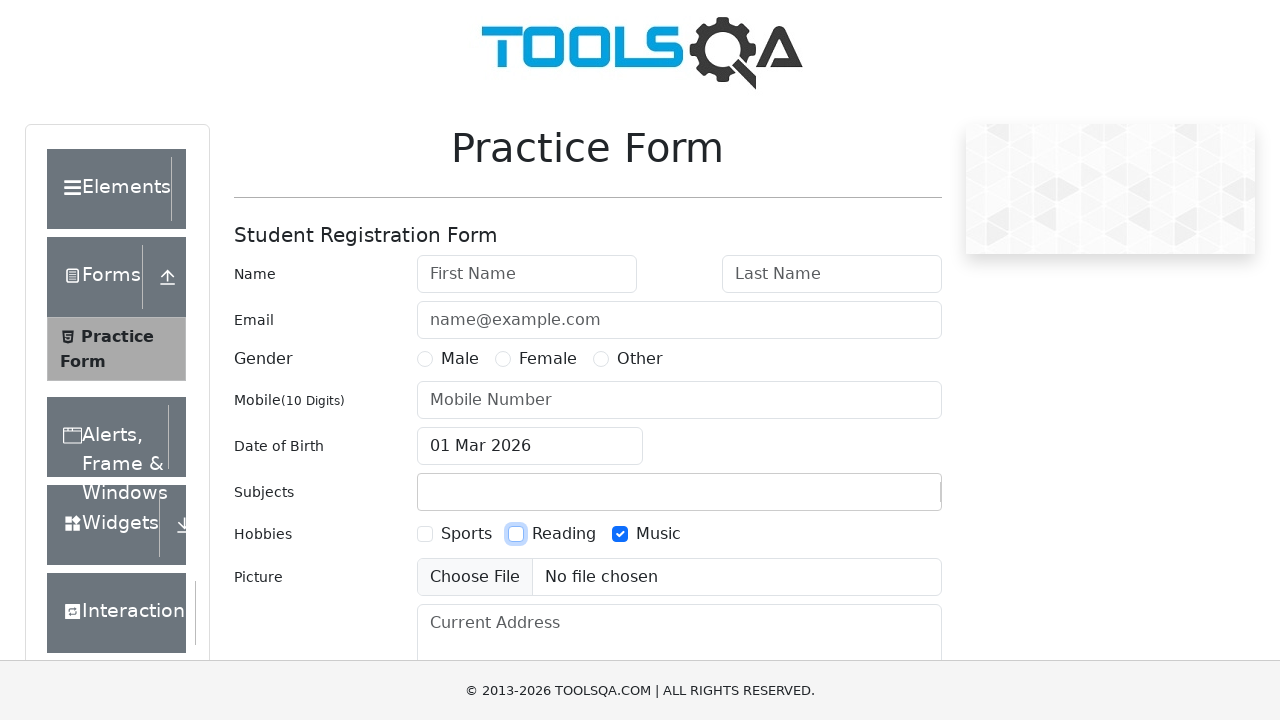

Unchecked Music checkbox using locator() + uncheck() at (658, 534) on text=Music
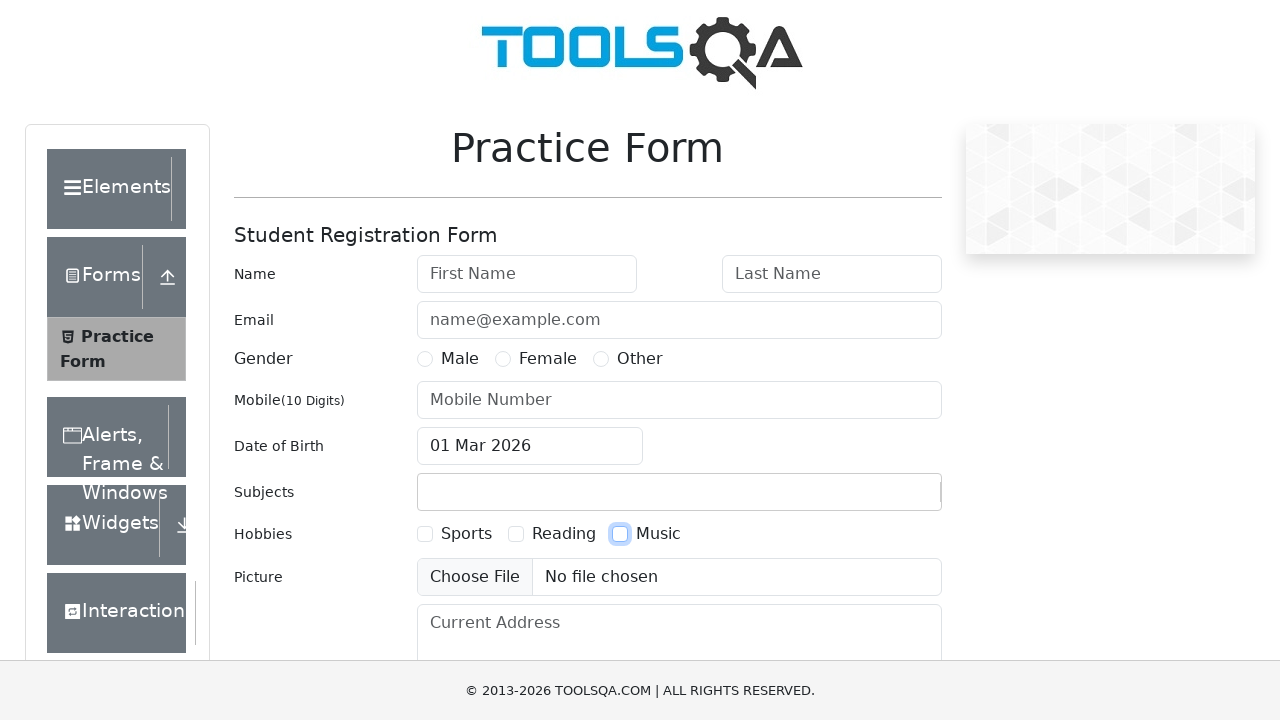

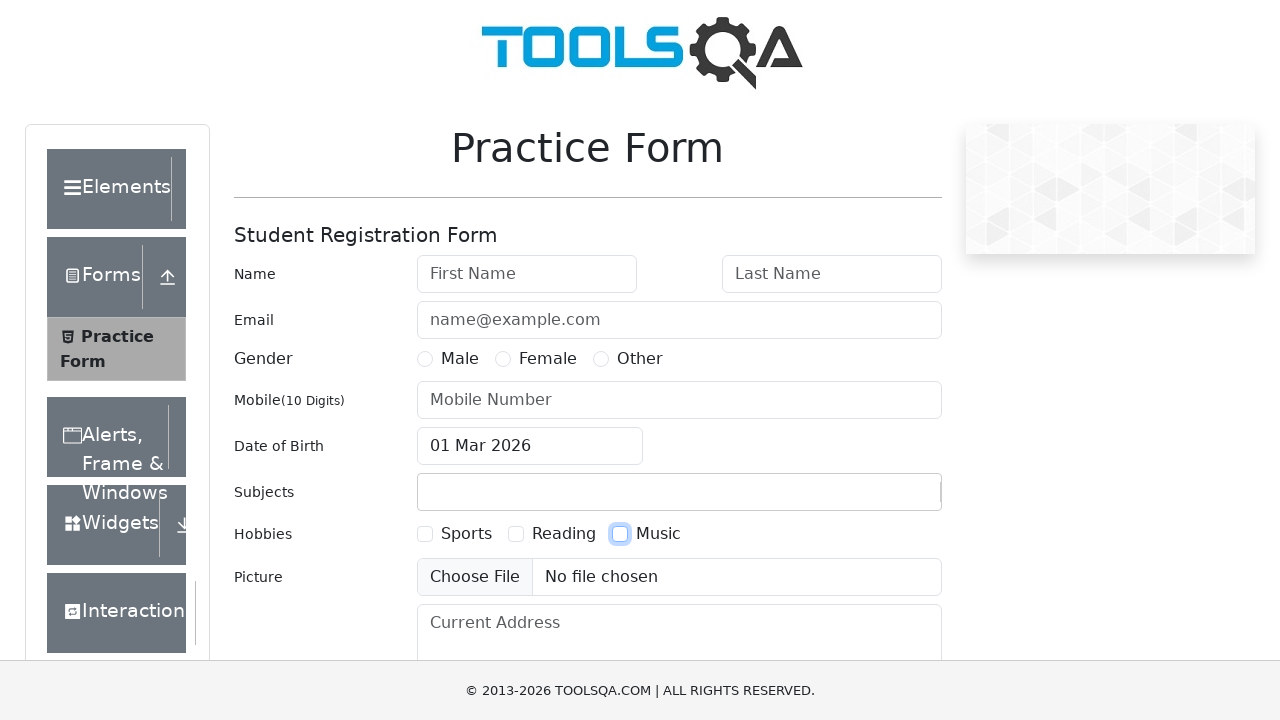